Opens eyeglassworld.com, then opens YouTube in a new tab

Starting URL: https://www.eyeglassworld.com

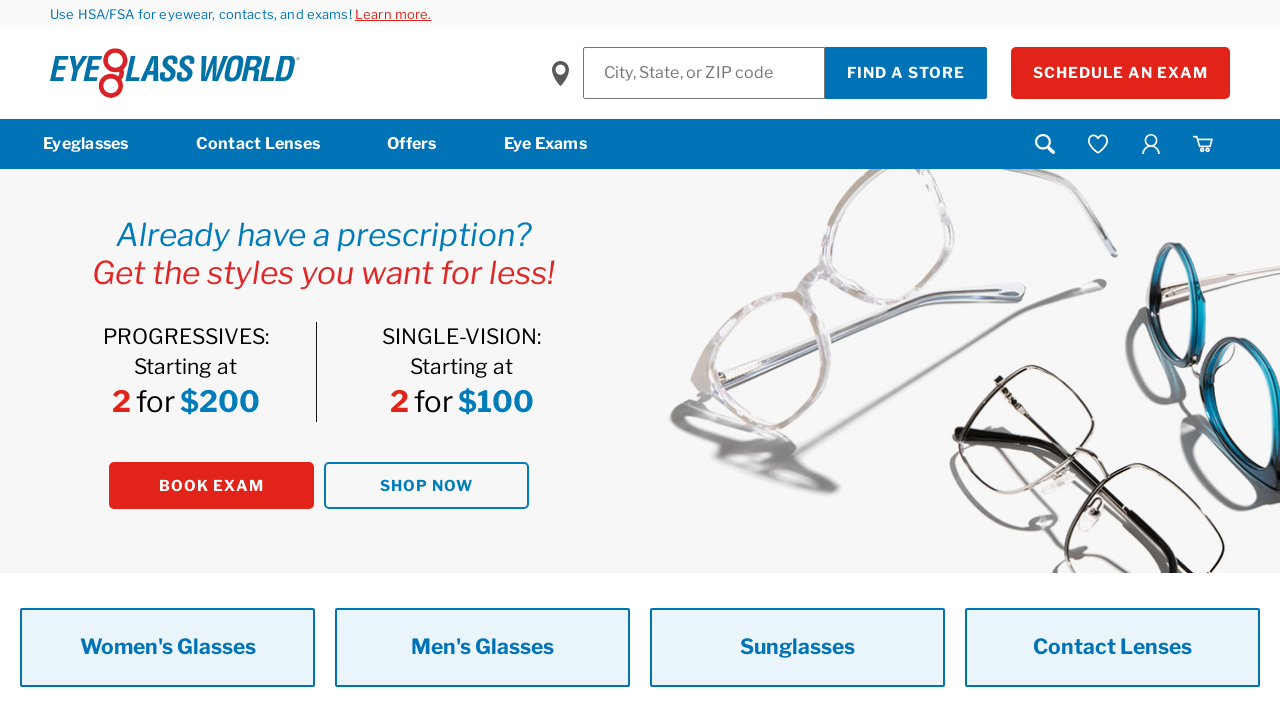

Opened a new tab
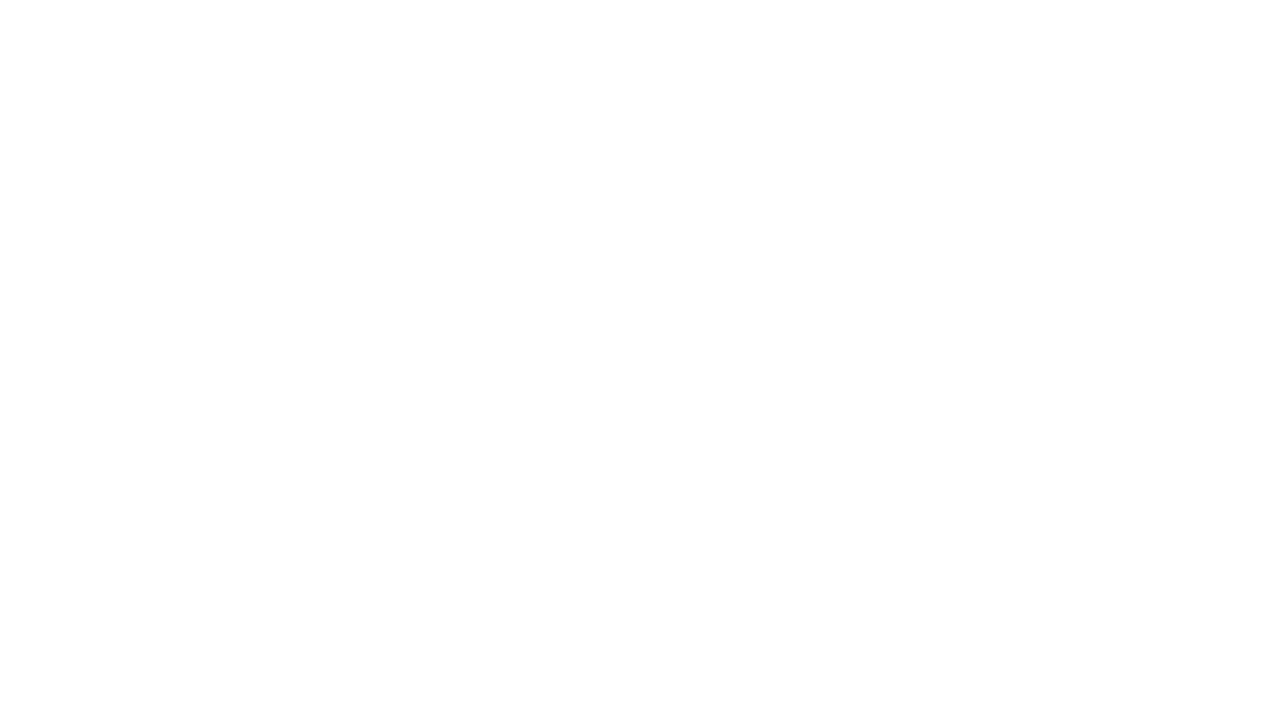

Navigated to YouTube in the new tab
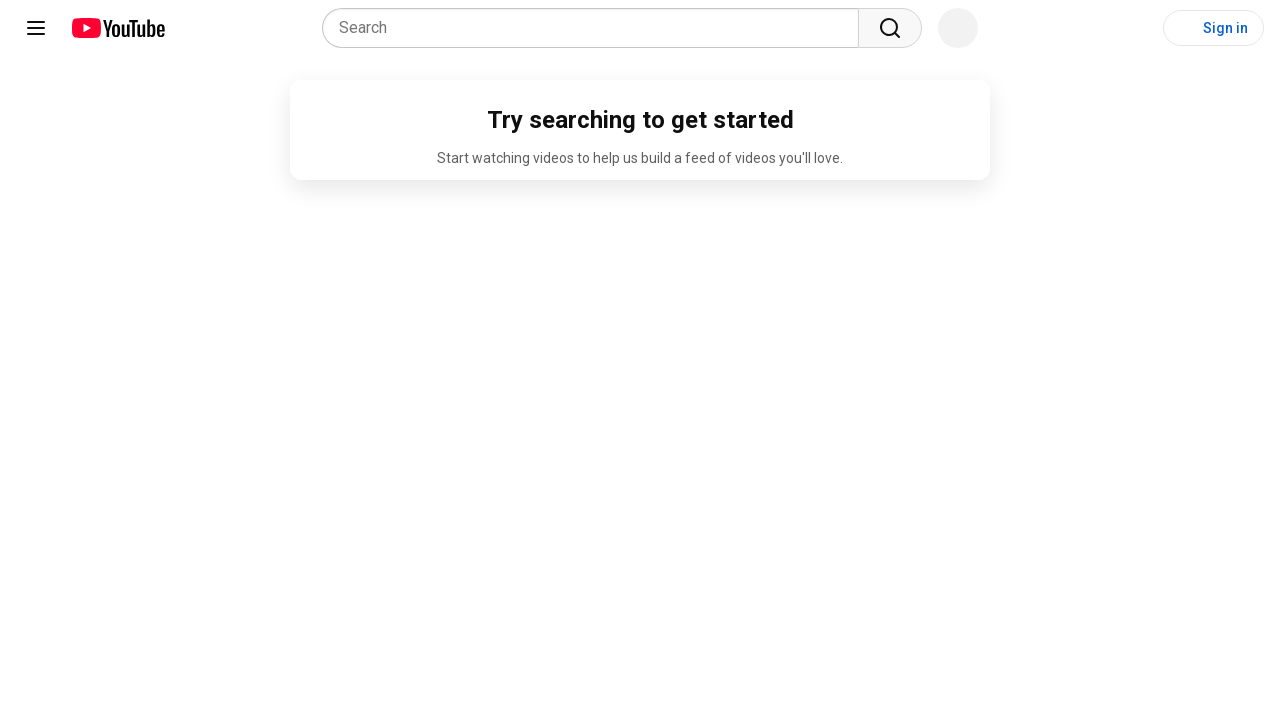

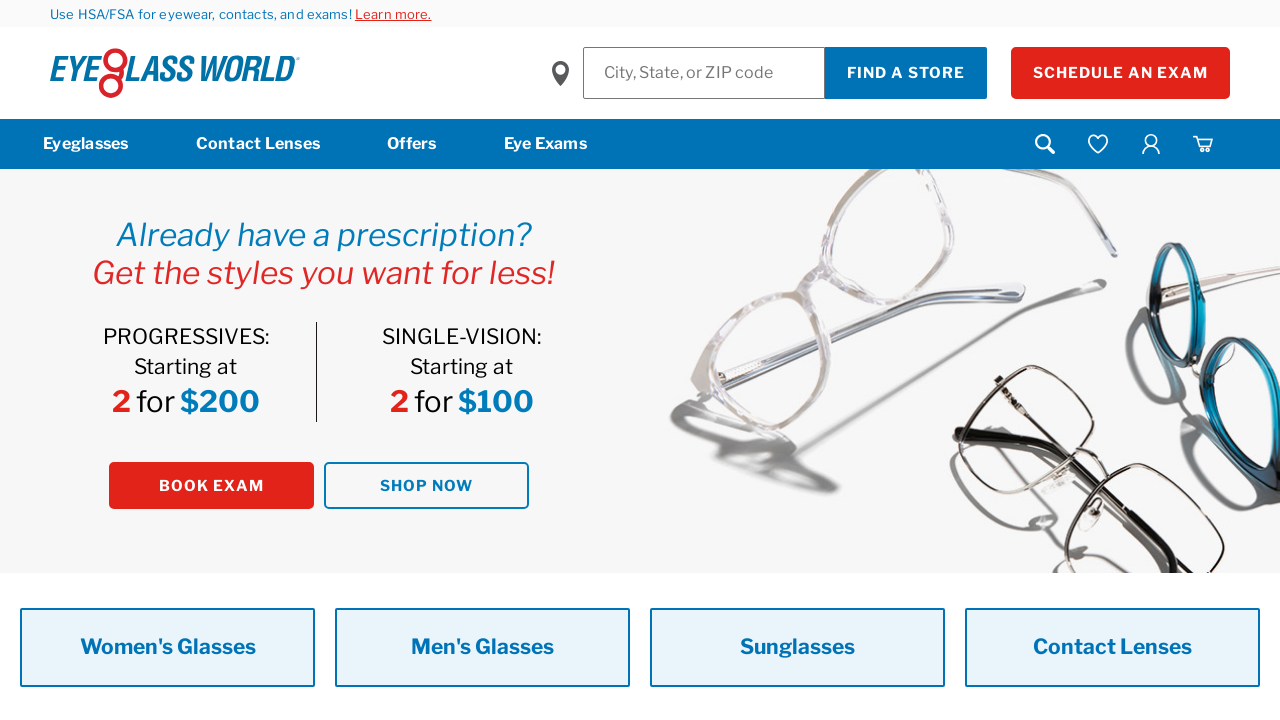